Tests the demoblaze.com homepage by verifying the page URL, title, and visibility of the navigation logo element using both hard and soft assertions.

Starting URL: https://demoblaze.com/

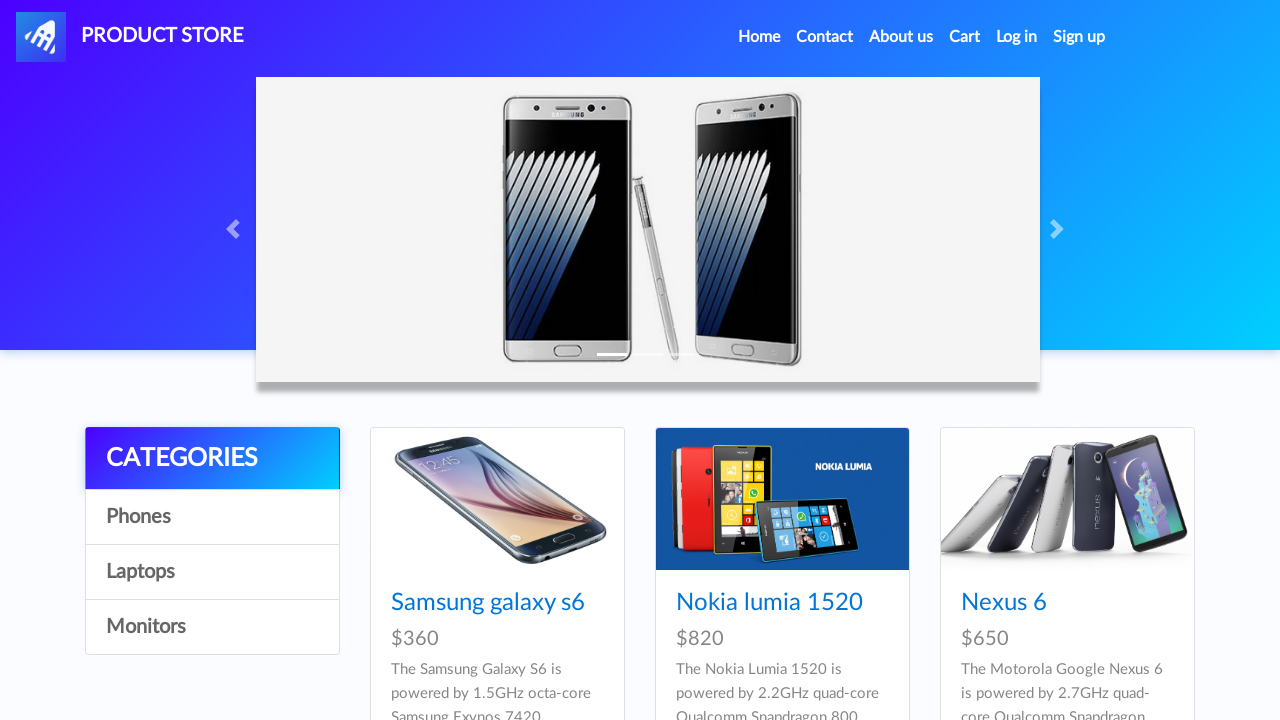

Verified page URL is https://demoblaze.com/
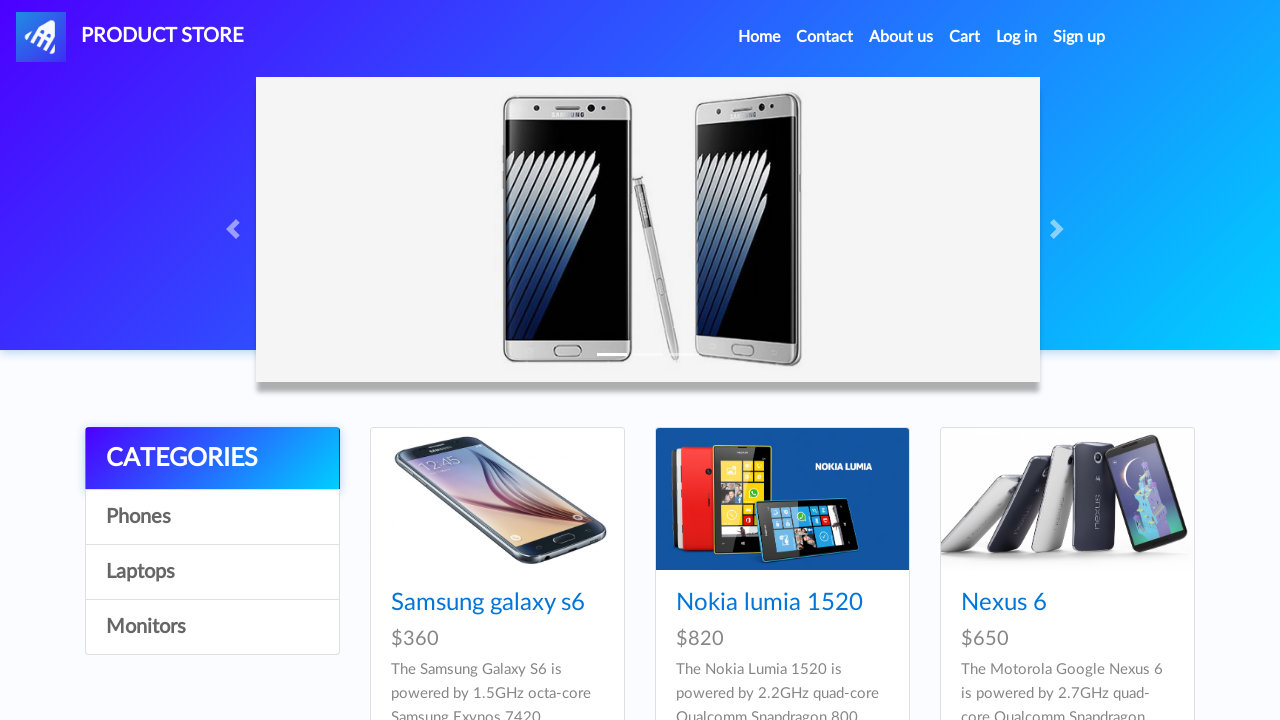

Verified page title is 'STORE'
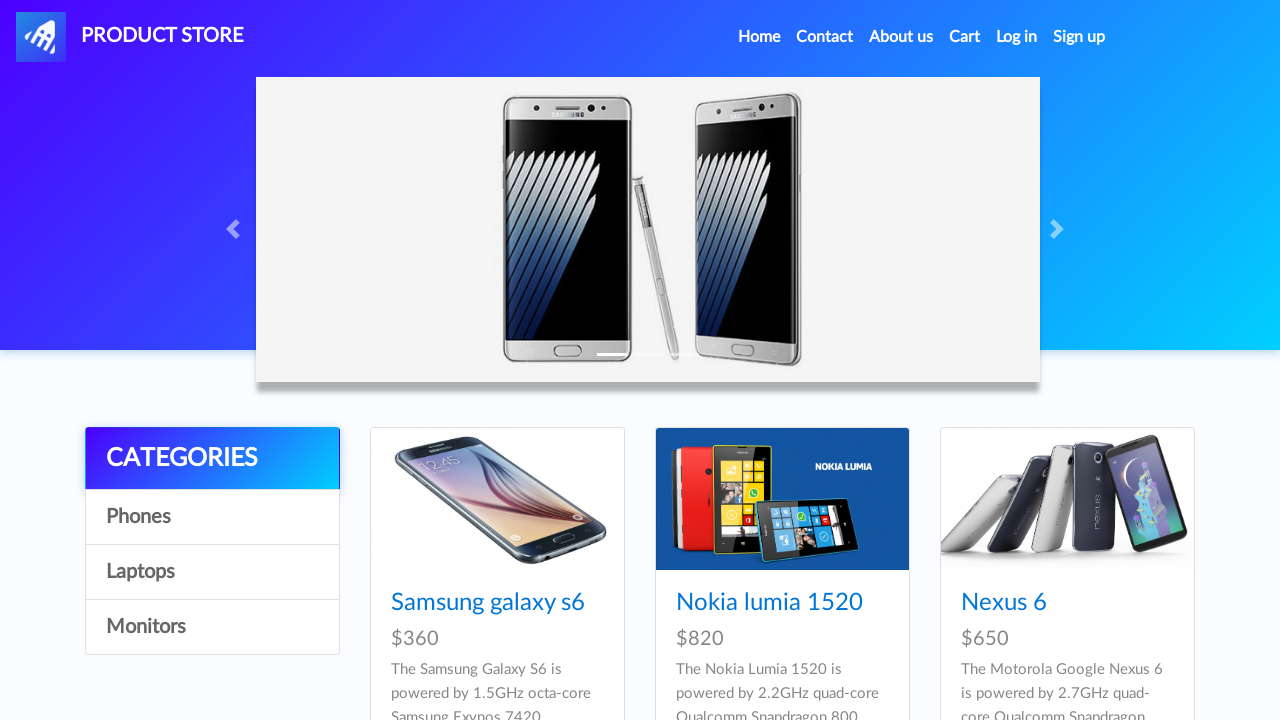

Waited for navigation logo element '#nava' to be present
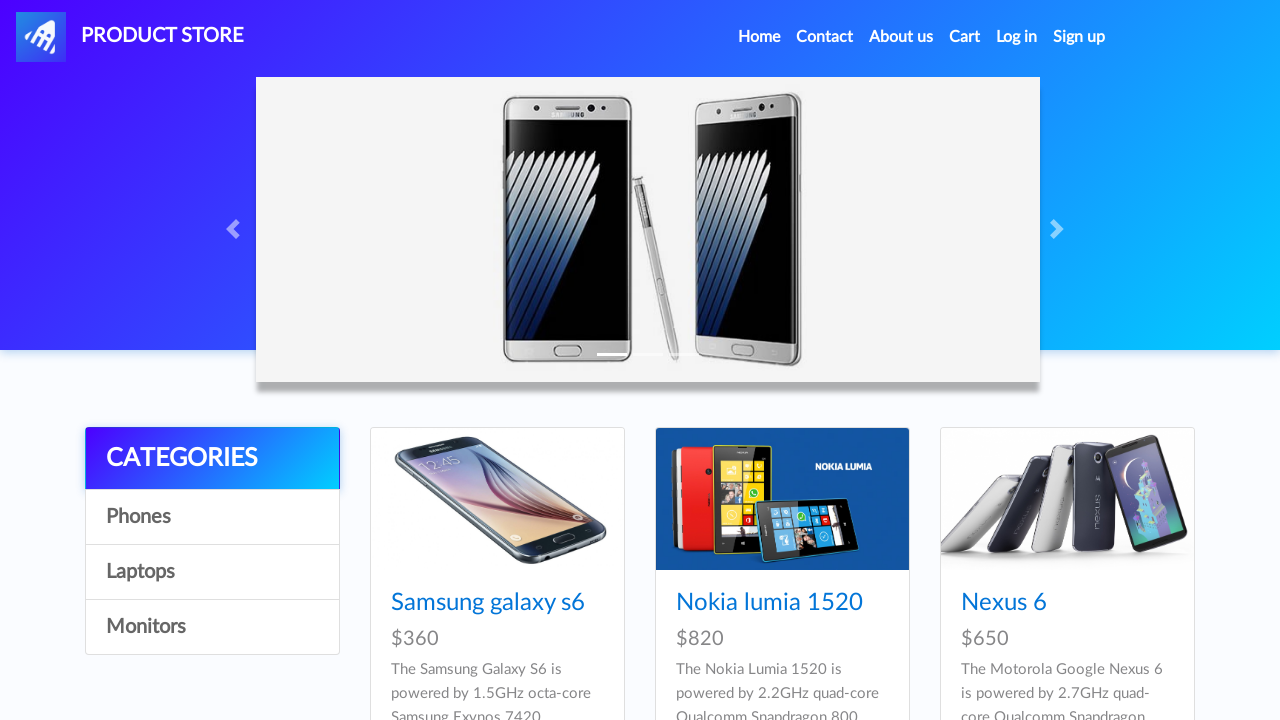

Verified navigation logo element '#nava' is visible
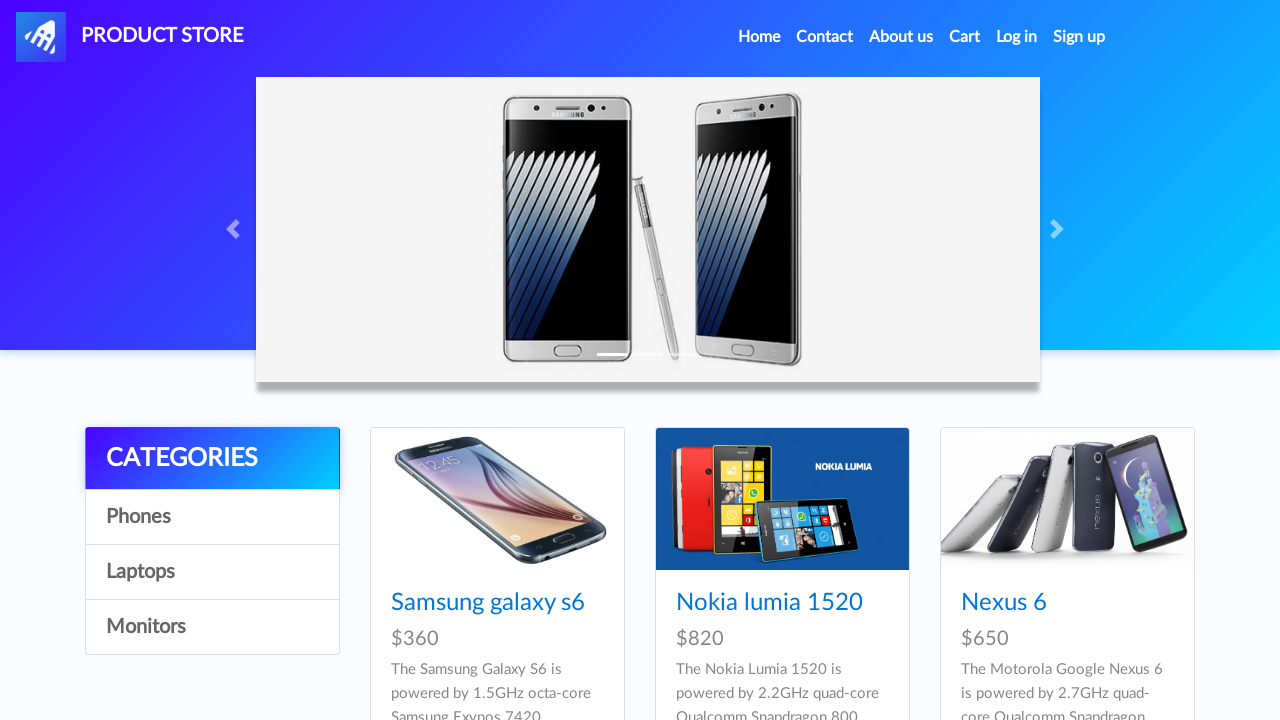

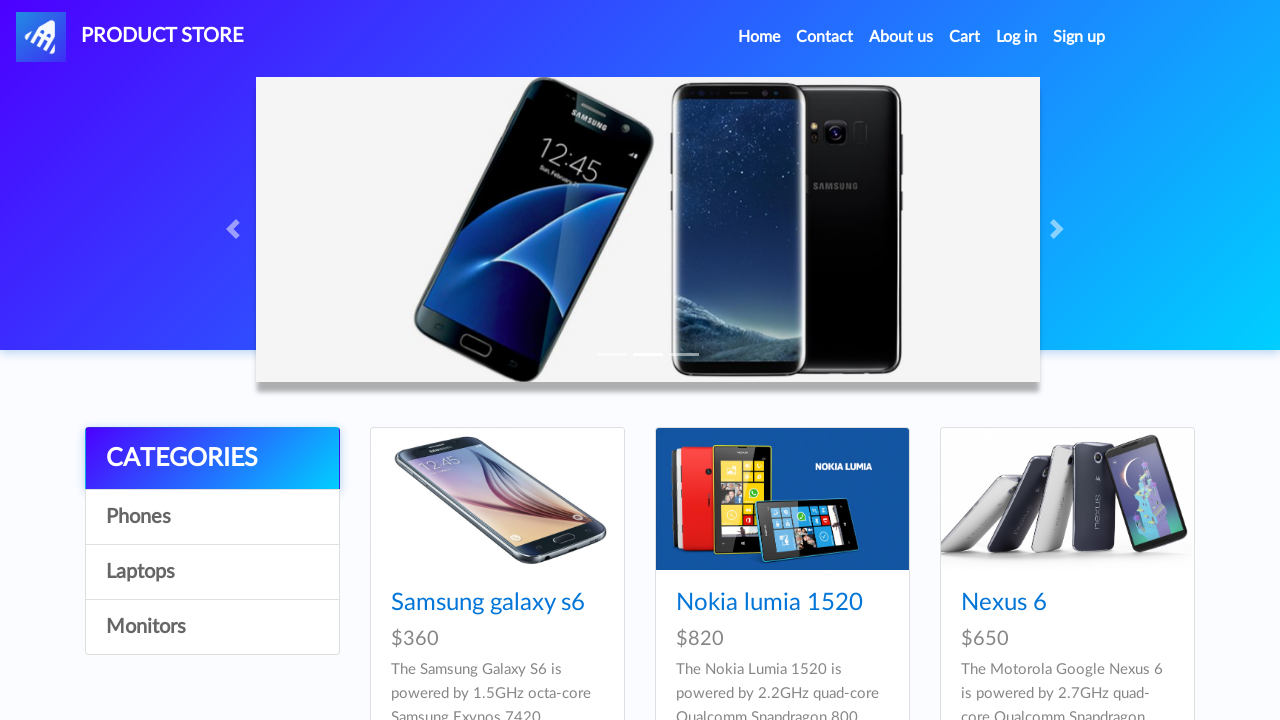